Tests auto-suggestive dropdown functionality by typing a partial country name, waiting for suggestions to appear, and selecting the desired country using keyboard navigation

Starting URL: https://rahulshettyacademy.com/AutomationPractice/

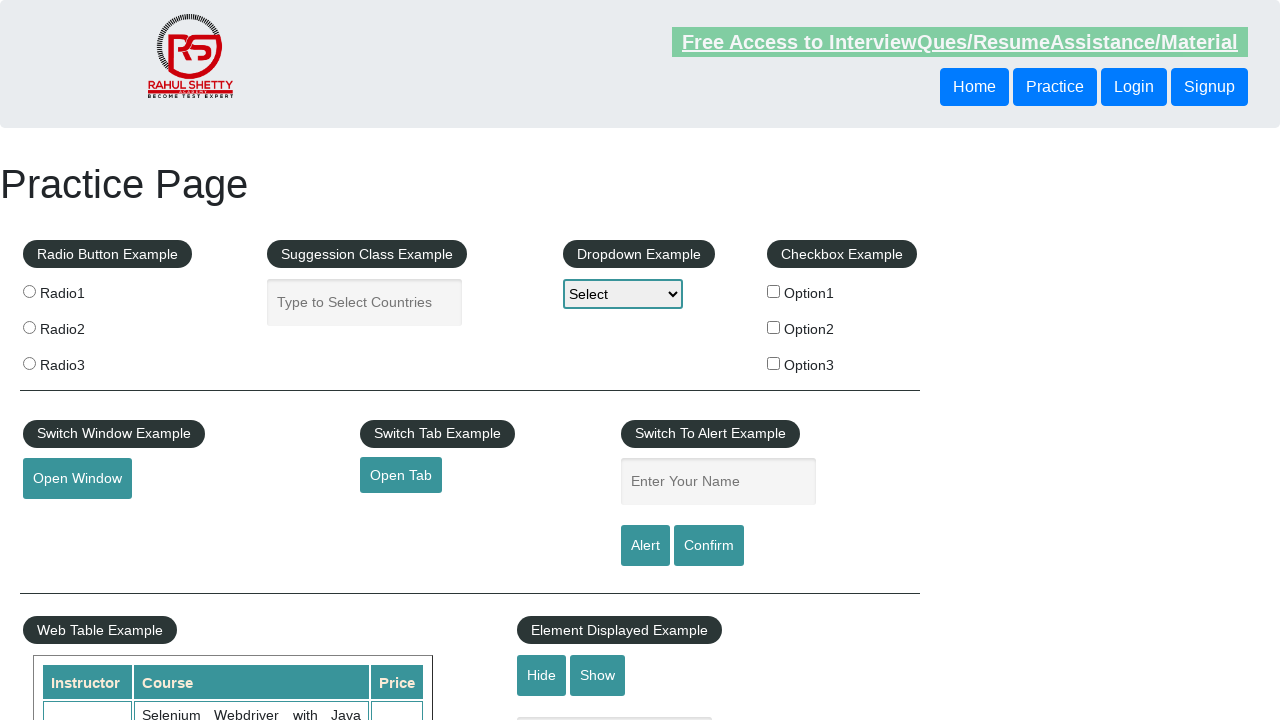

Typed 'Ind' in autocomplete field to trigger suggestions on #autocomplete
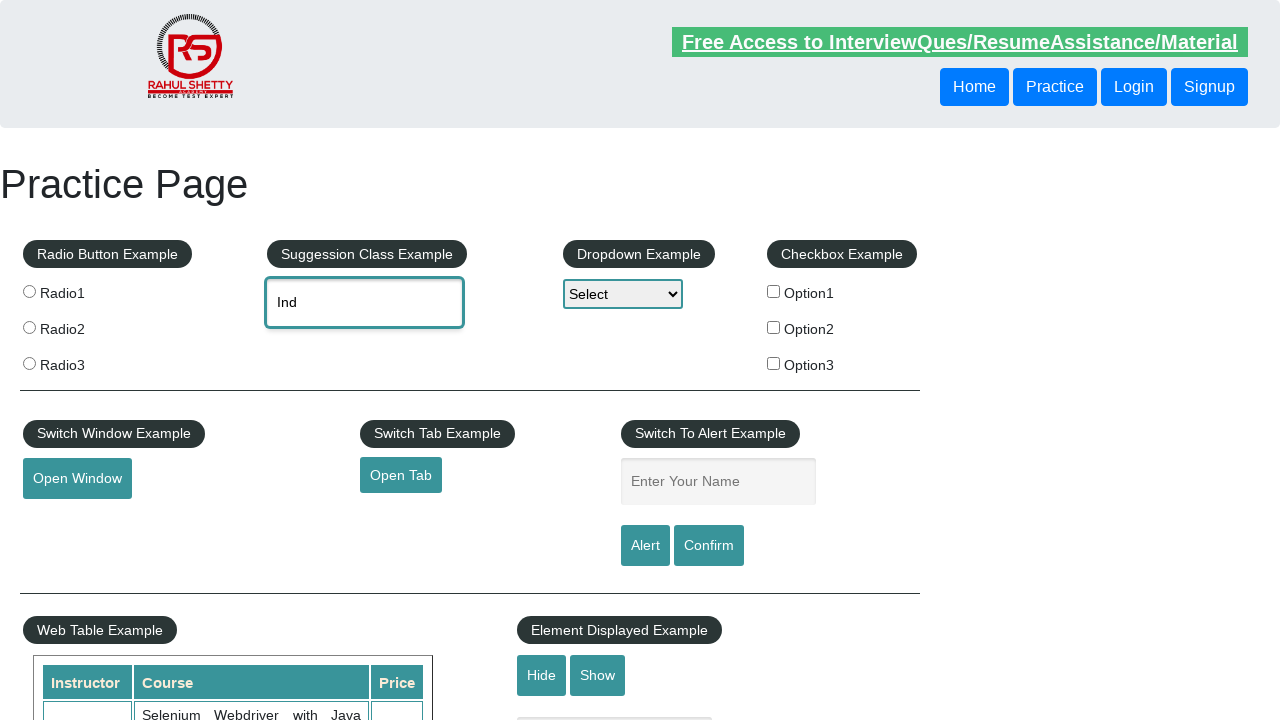

Autocomplete suggestions dropdown appeared
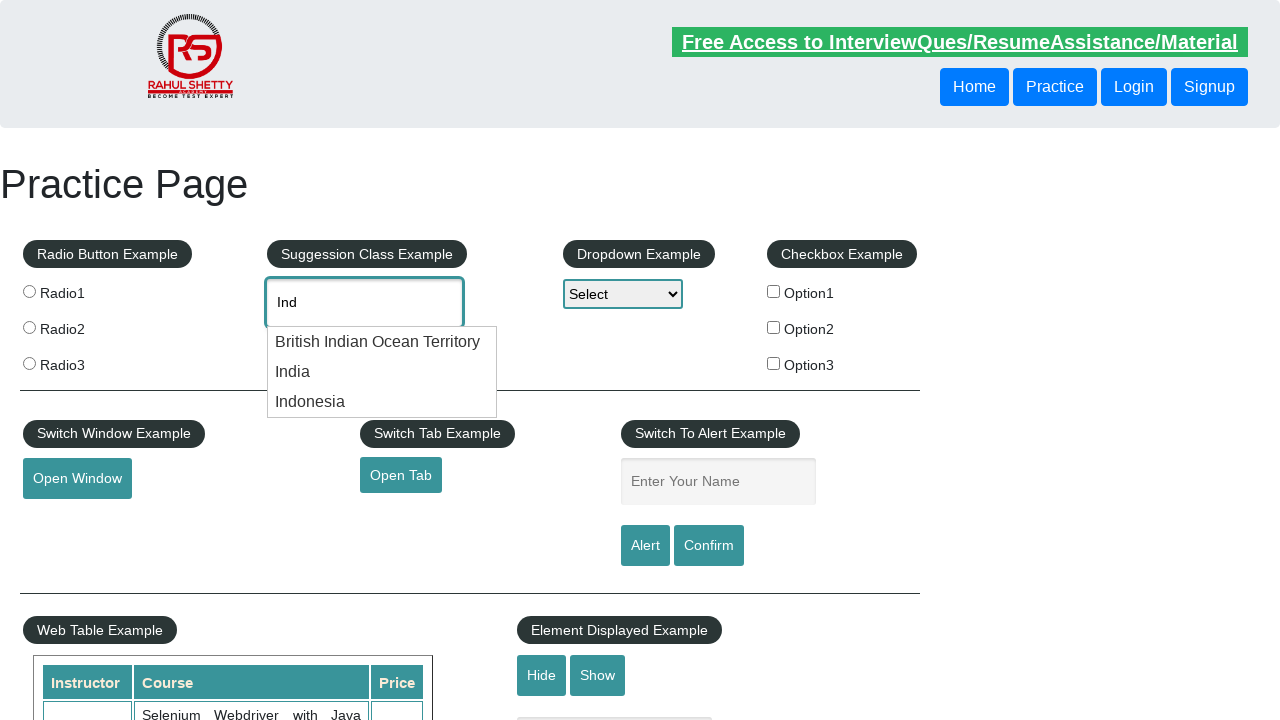

Pressed ArrowDown to navigate to next suggestion
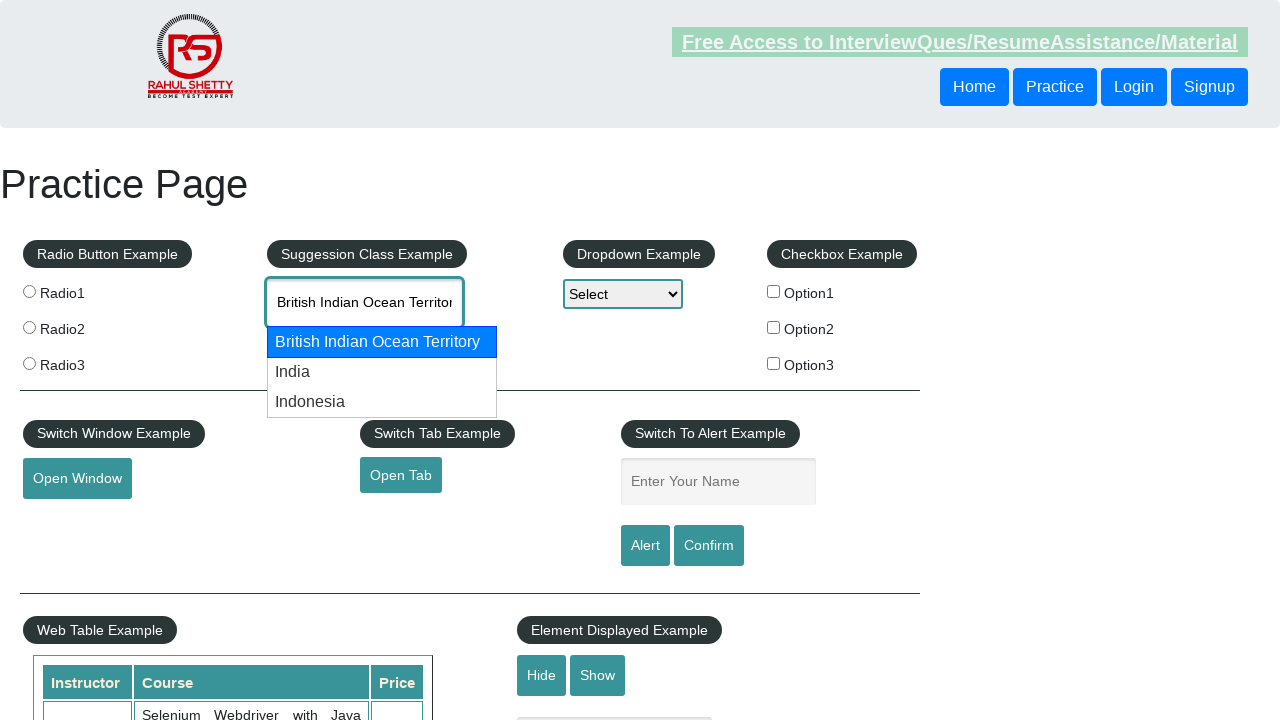

Pressed ArrowDown to navigate to next suggestion
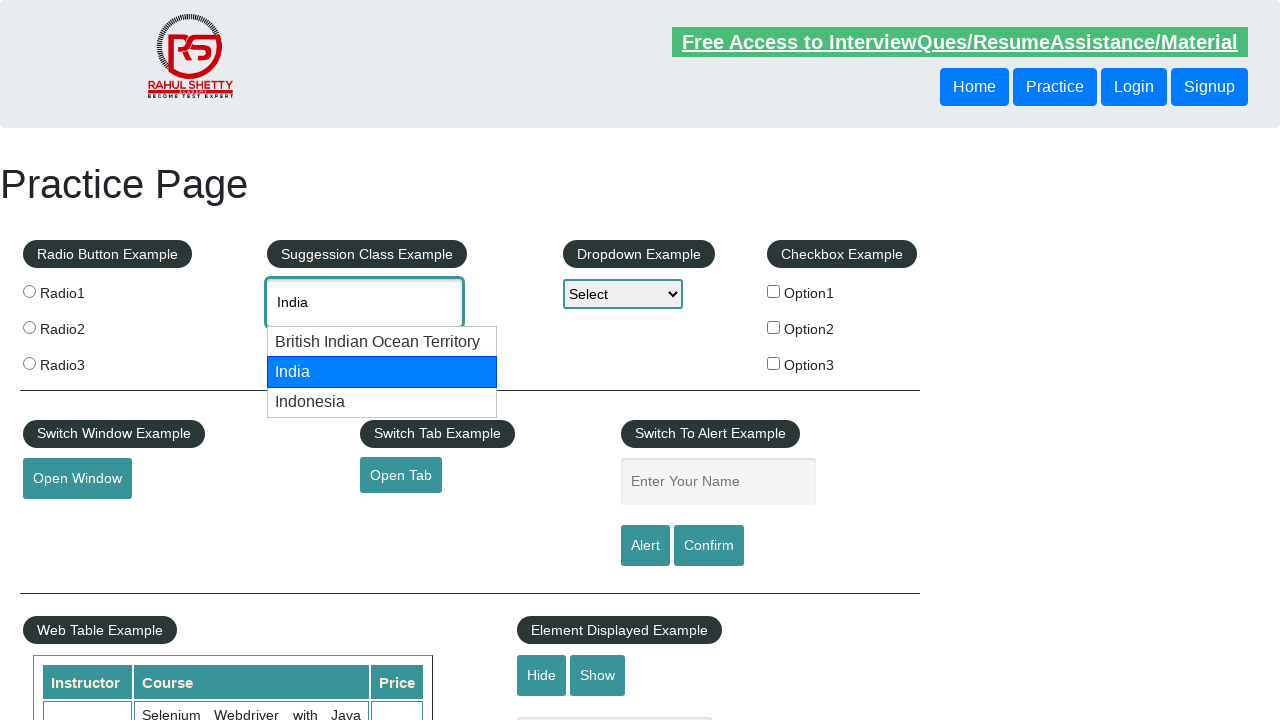

Found matching country 'india' in suggestions
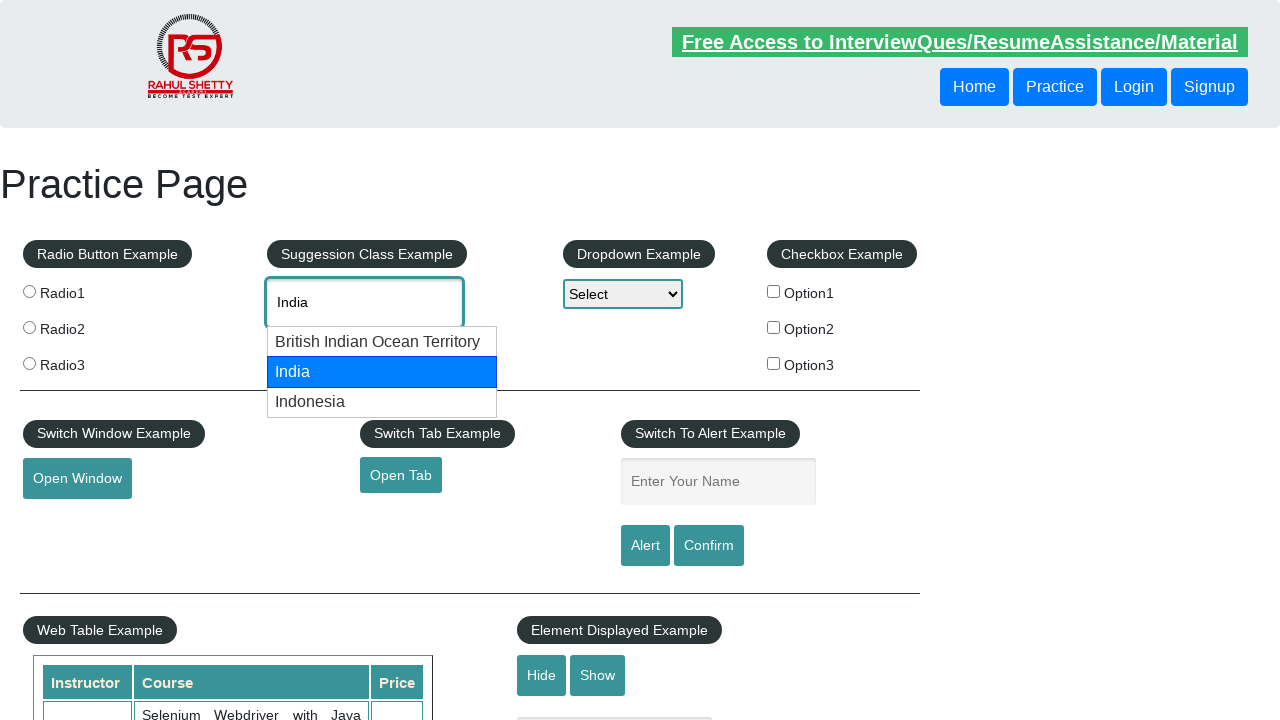

Verified selected country is 'india'
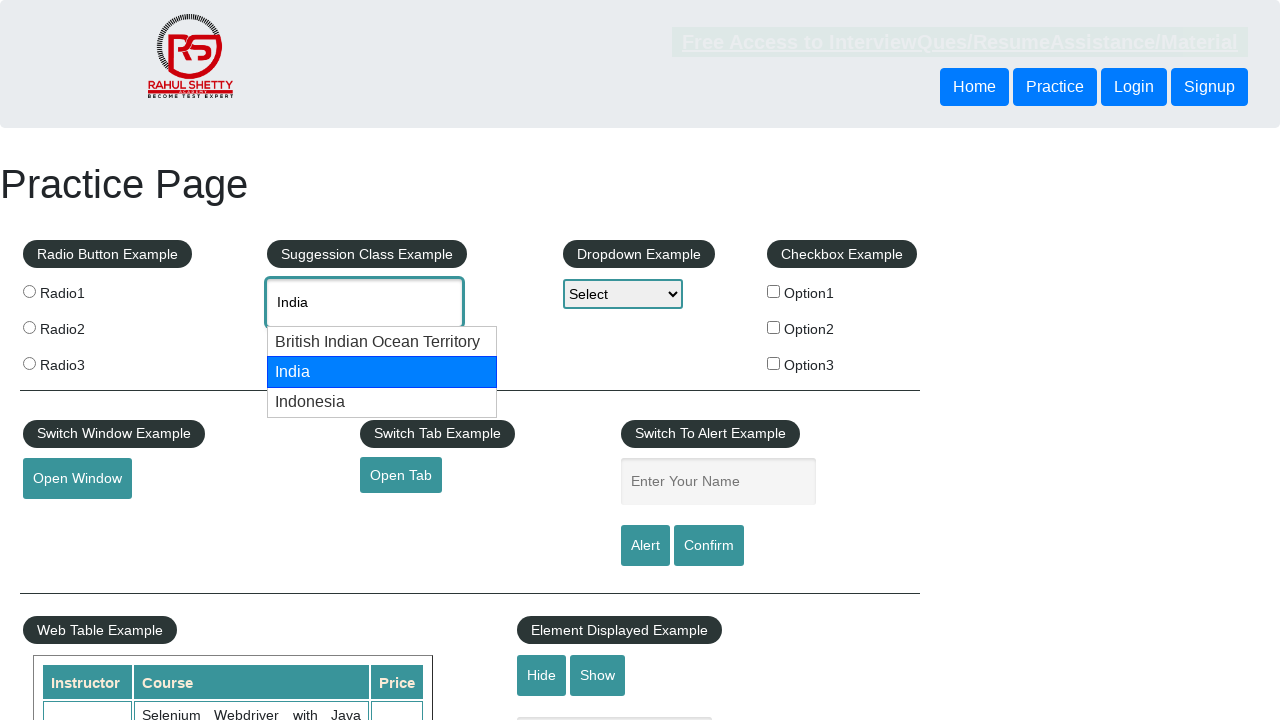

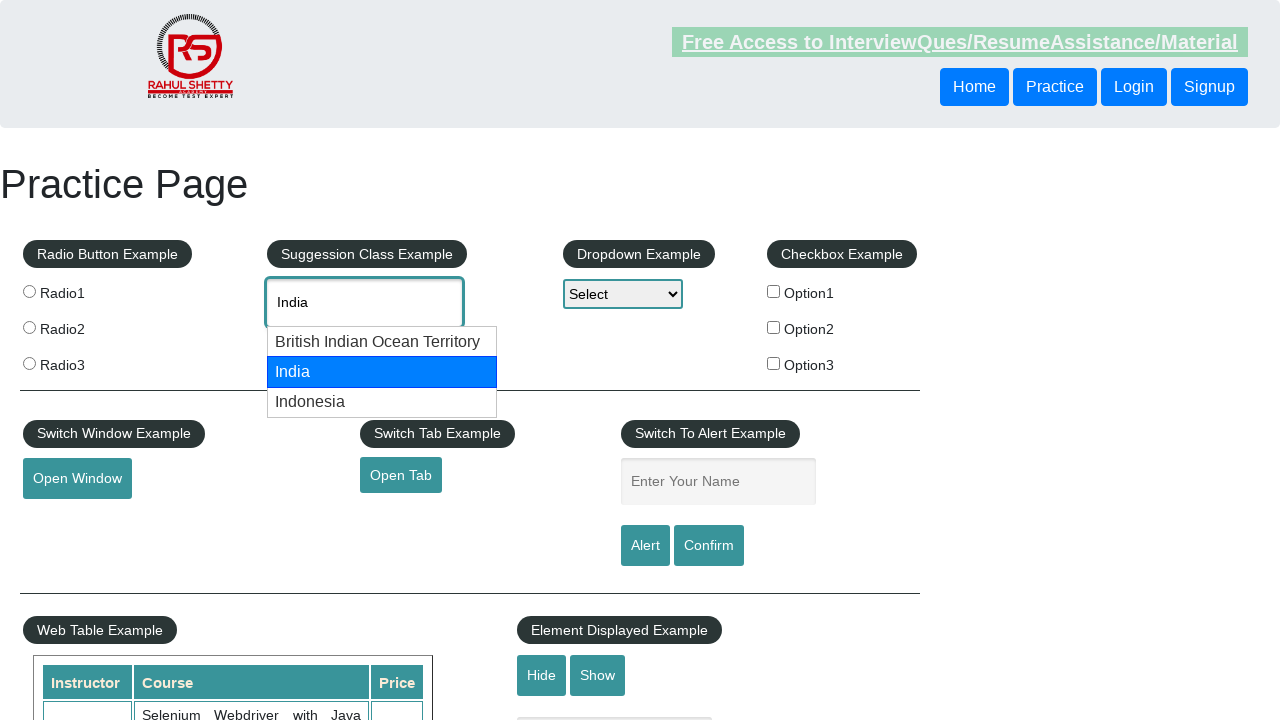